Demonstrates scrolling to the bottom of the PTT boards index page

Starting URL: https://www.ptt.cc/bbs/index.html

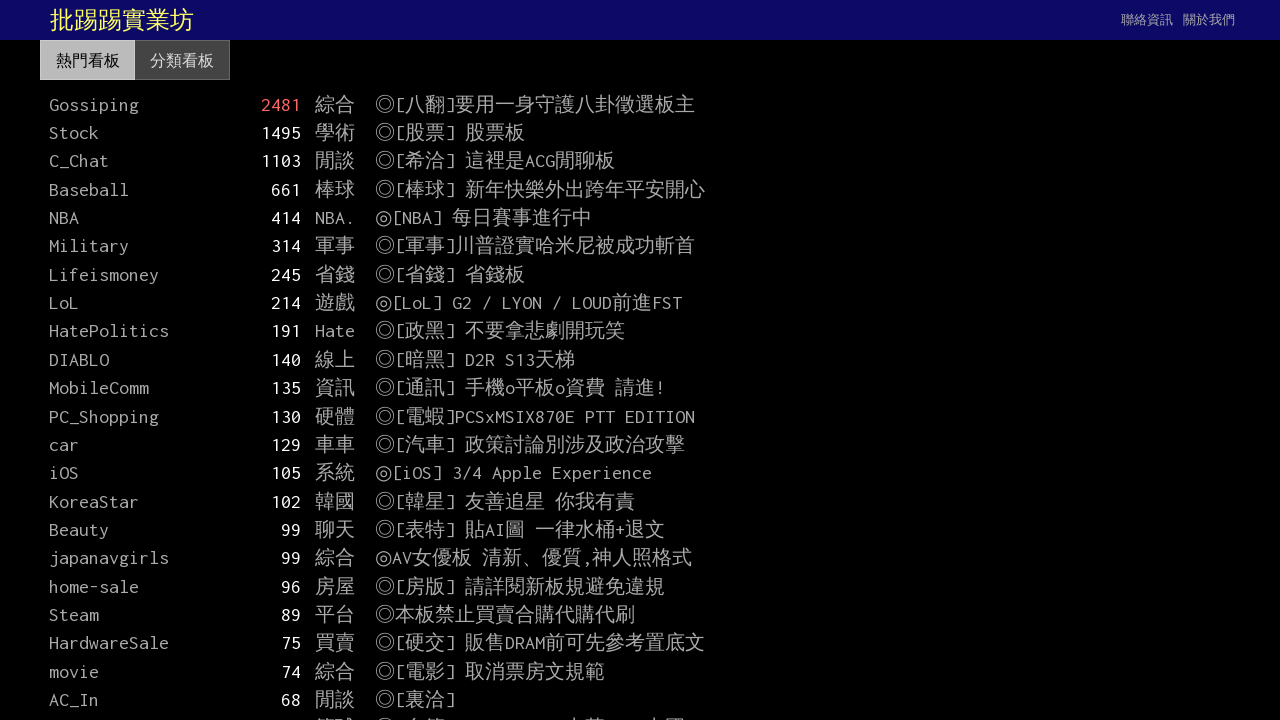

Waited for PTT boards index page to load (networkidle)
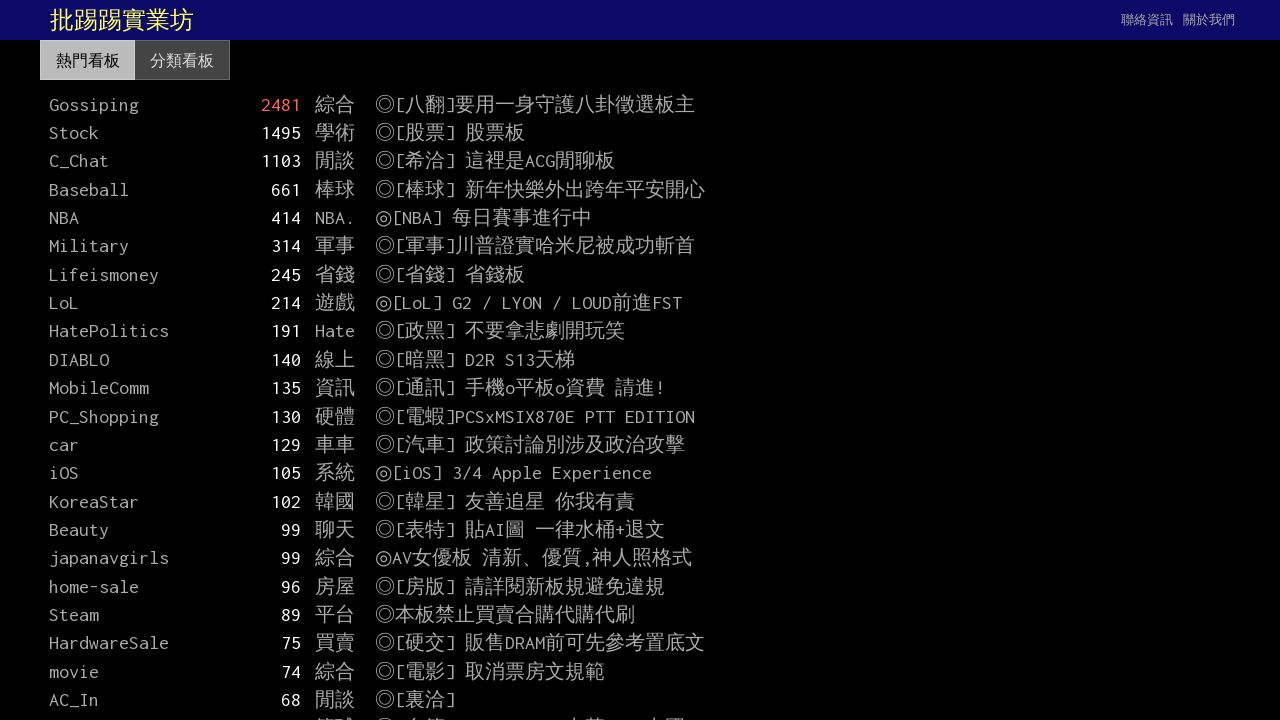

Scrolled to the bottom of the PTT boards index page
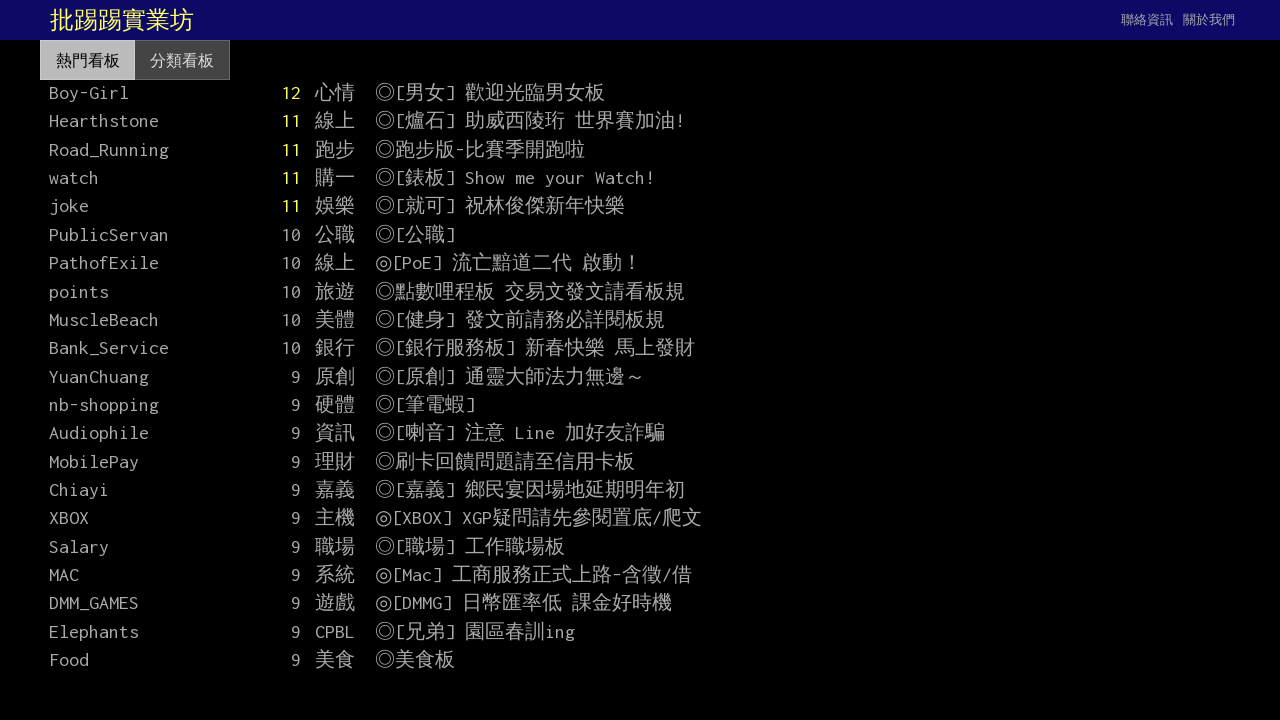

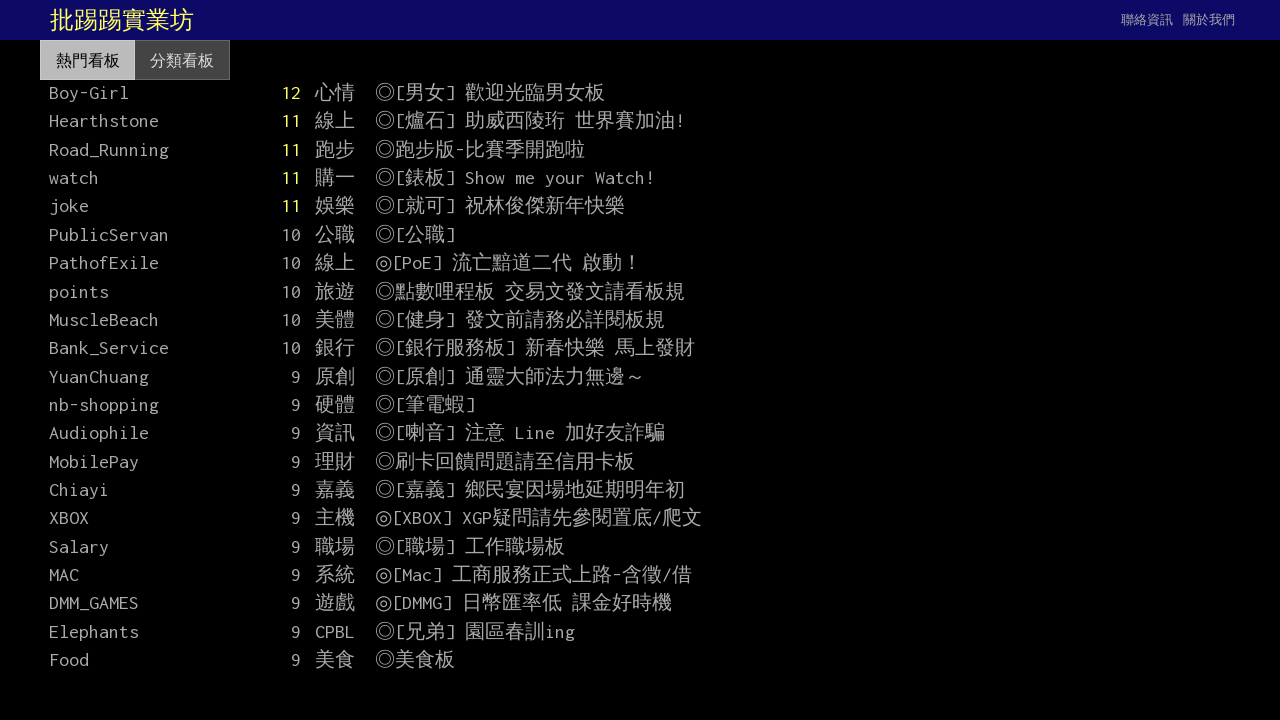